Searches for walk scores by entering an address and retrieving walkability metrics from the WalkScore website.

Starting URL: https://www.walkscore.com/

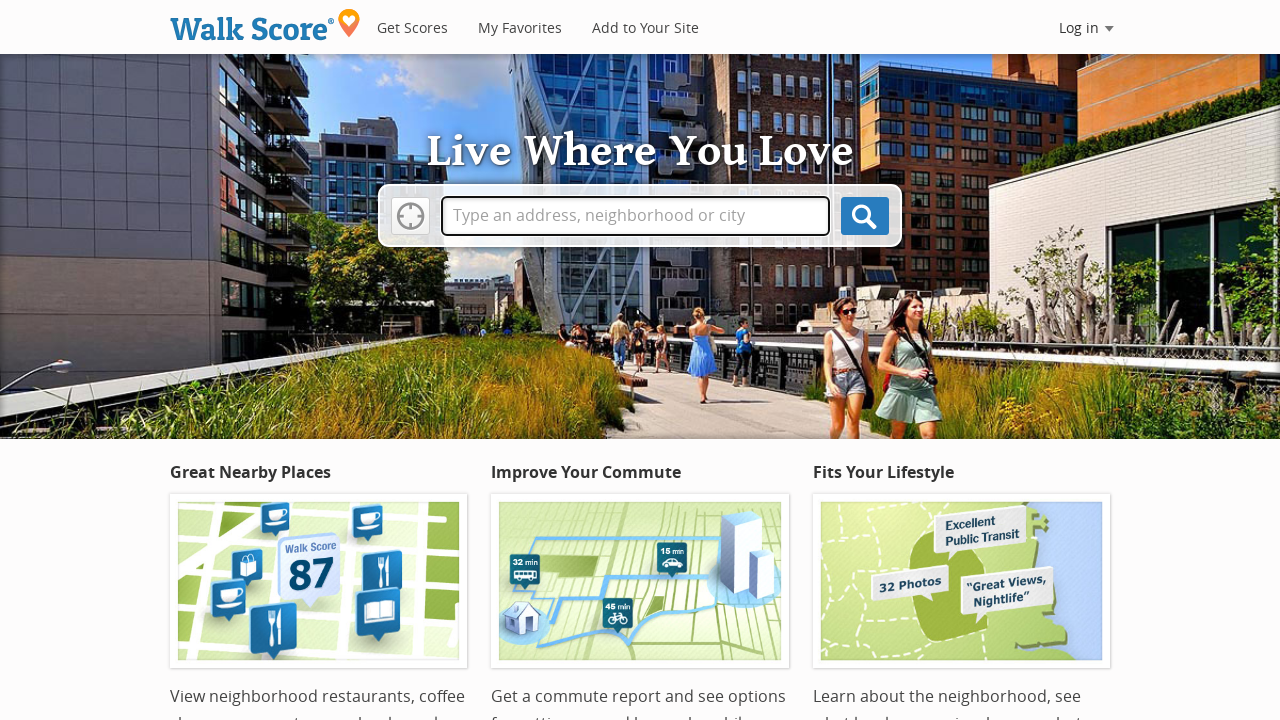

Filled address field with '456 Oak Avenue Seattle WA' on #gs-street
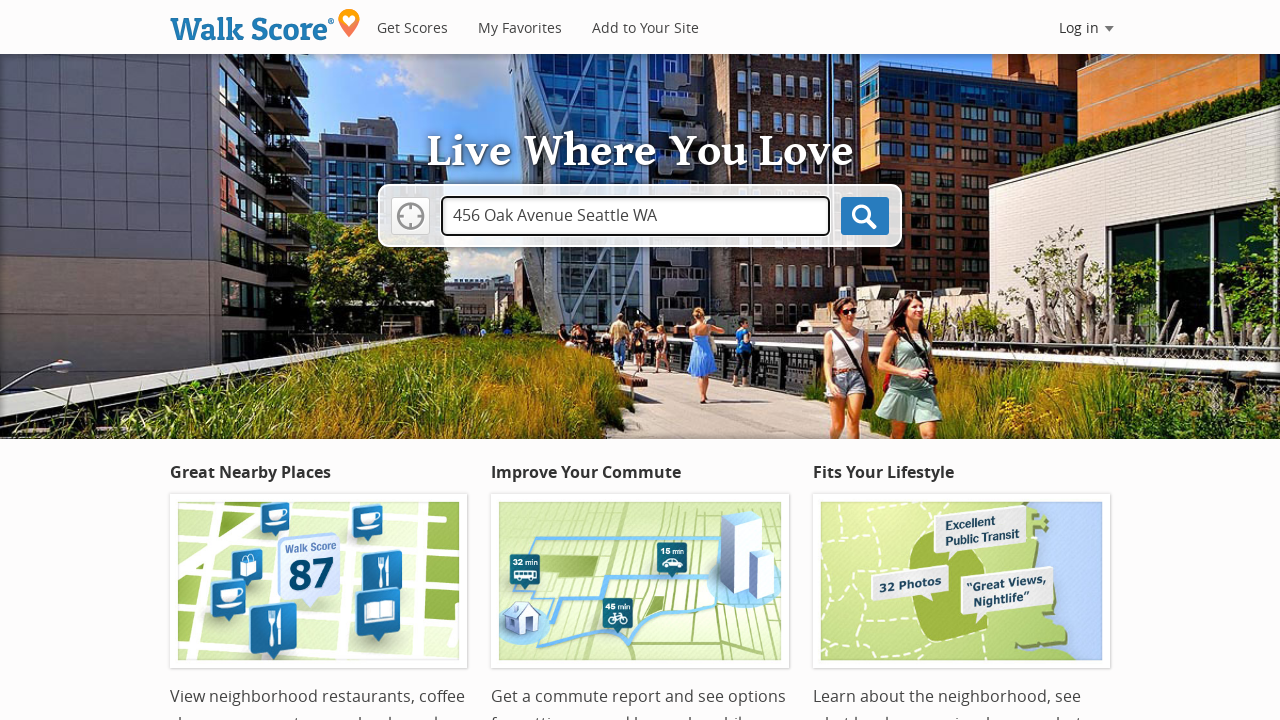

Waited for autocomplete suggestions to appear
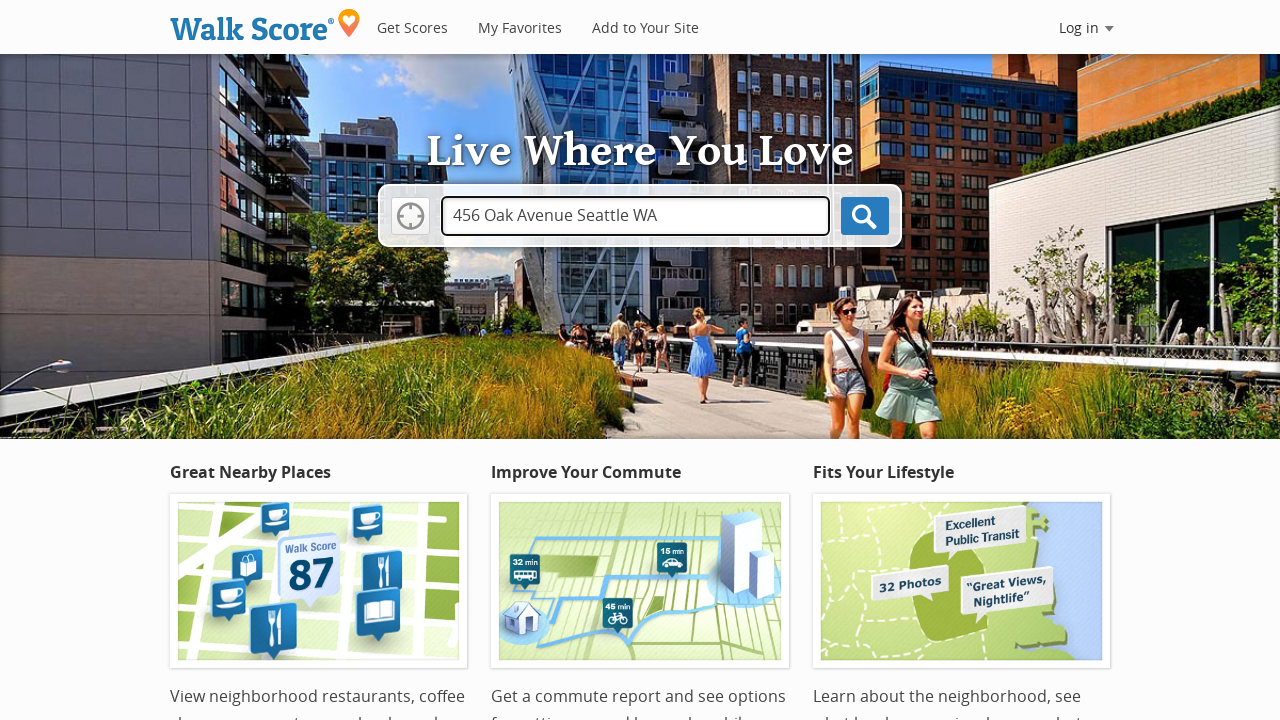

Clicked the search/go button to retrieve walk score at (865, 216) on .go-btn >> nth=1
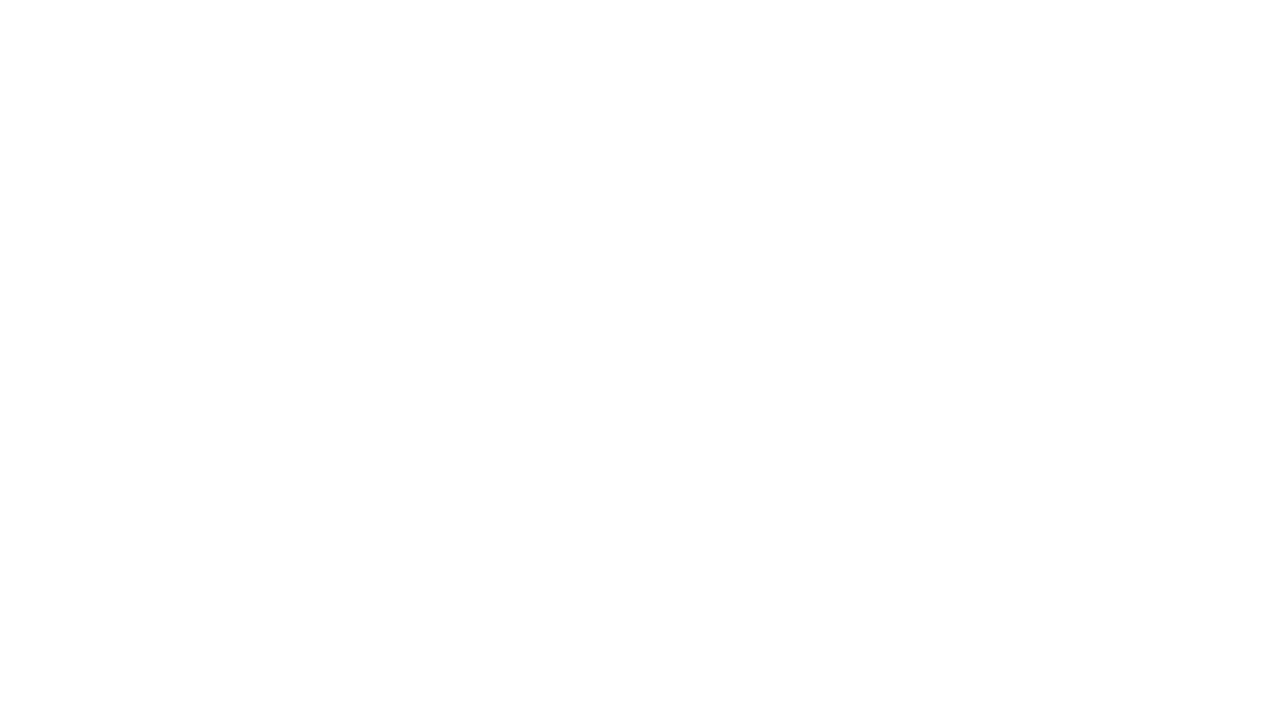

Walk score results loaded and displayed
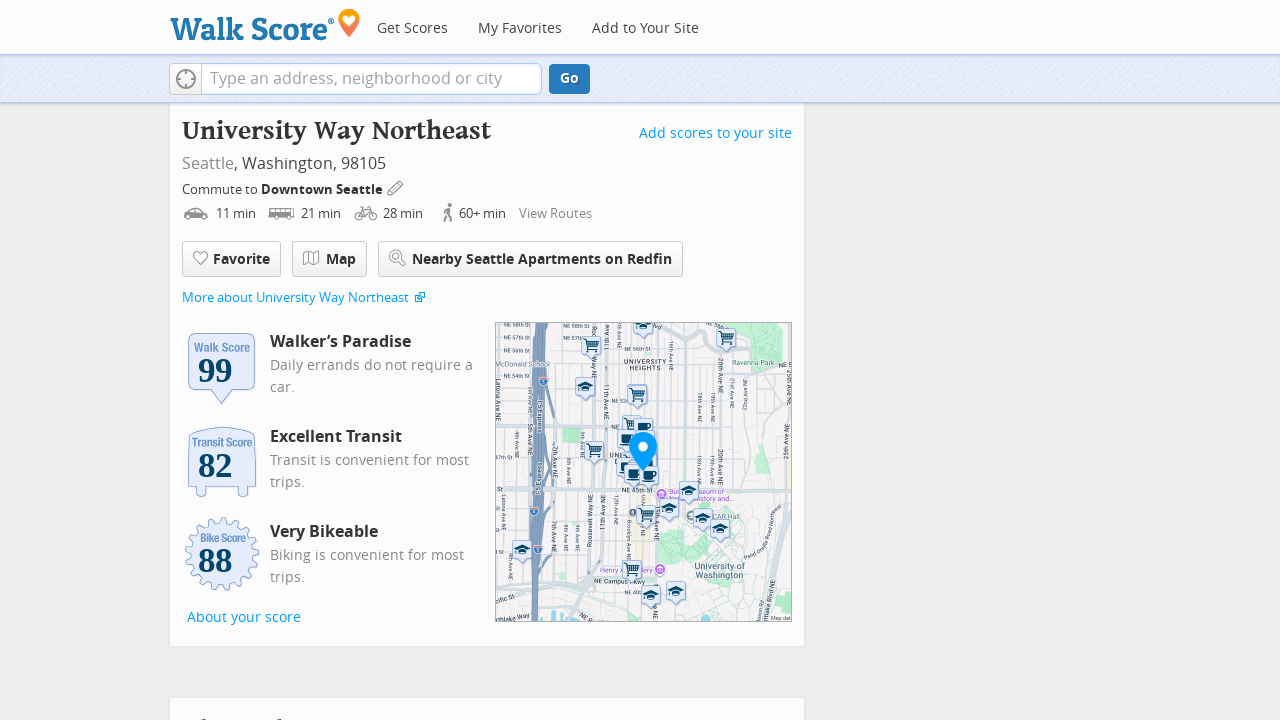

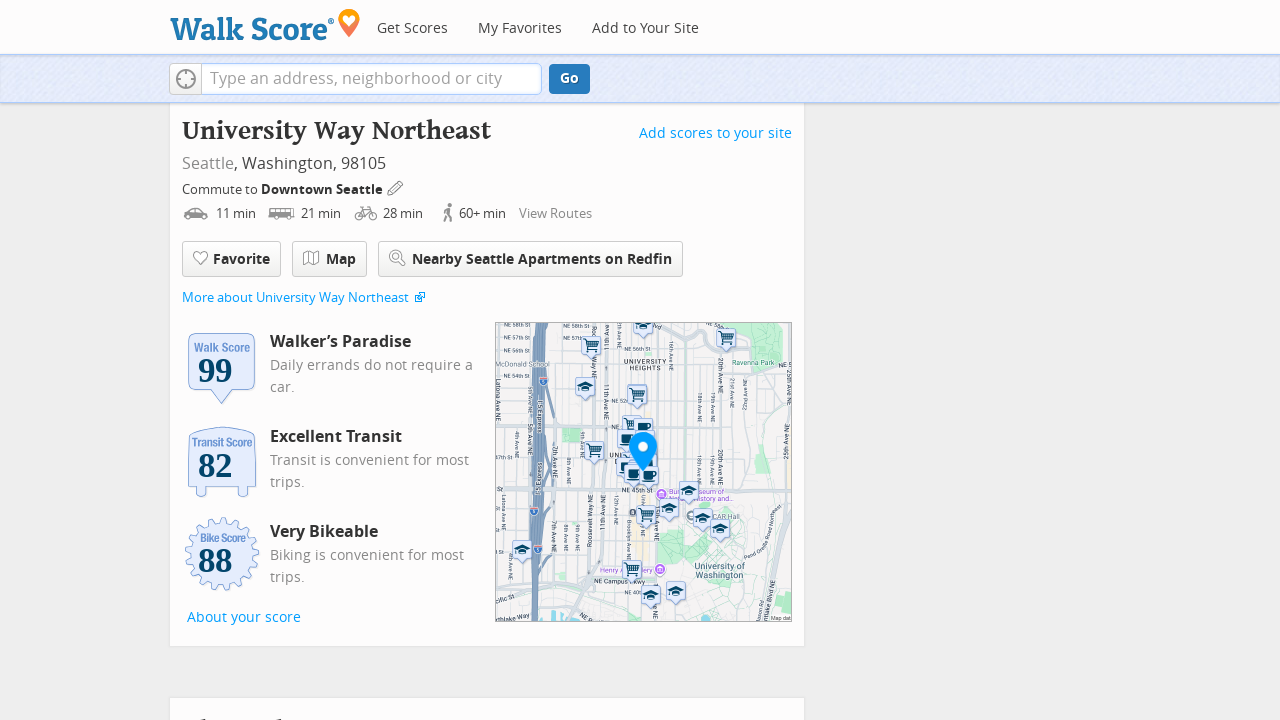